Tests navigation on a Russian sports website tennis section, verifying the Billy Jean King Cup page loads, clicking on a submenu button, and navigating to the results page

Starting URL: https://m.sport-express.ru/tennis/fedcup/

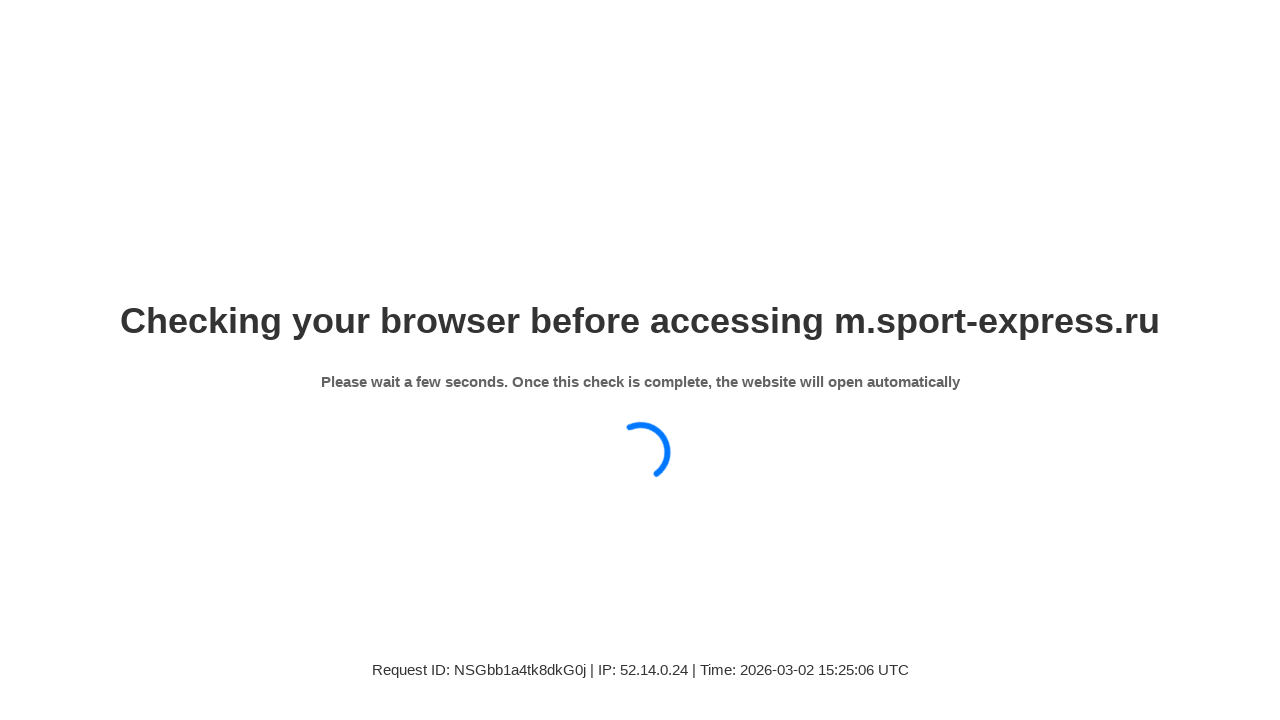

Waited for Billy Jean King Cup heading to load
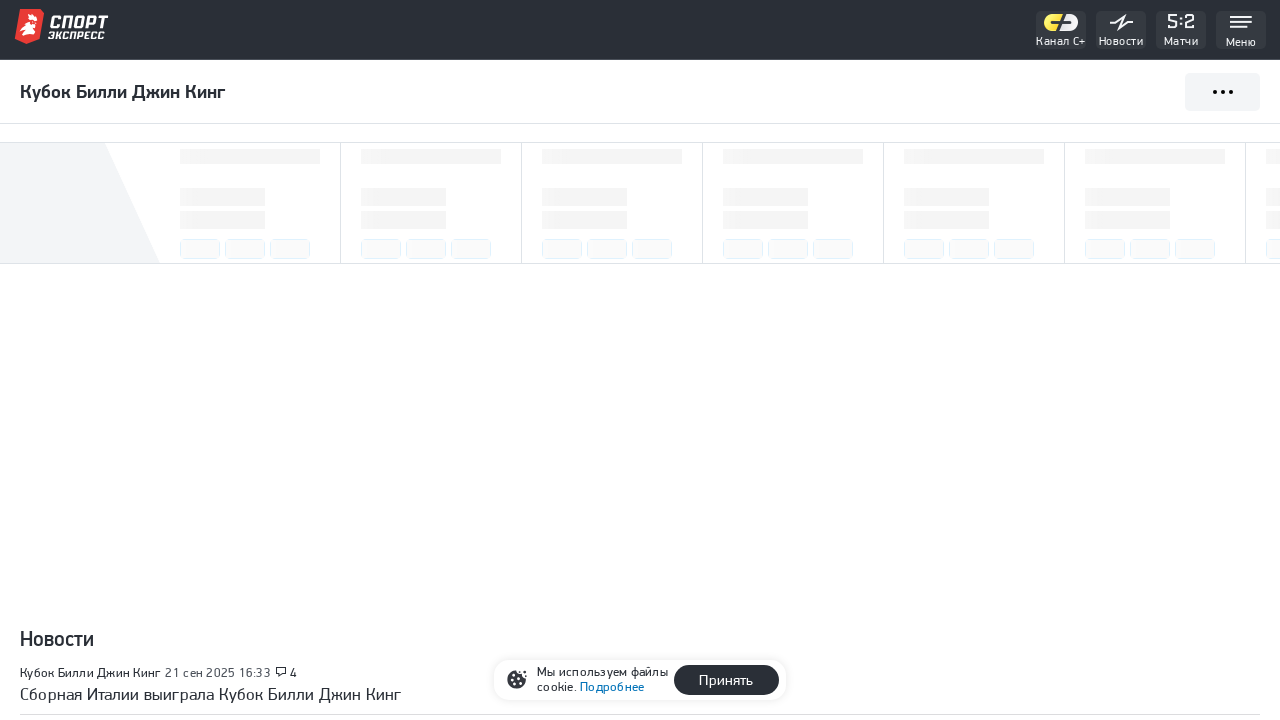

Clicked on the submenu button at (1222, 132) on div.se-subpopup-menu__button
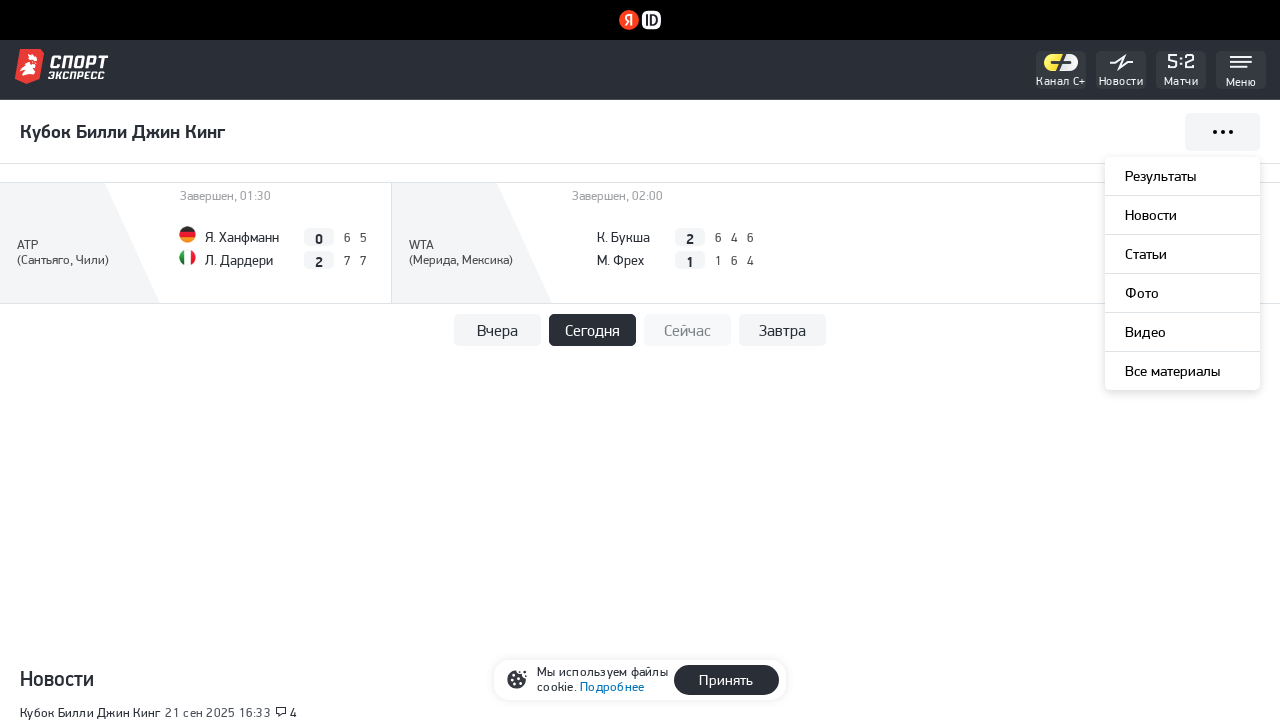

Clicked on Results link at (1182, 176) on xpath=//a[contains(text(),'Результаты')]
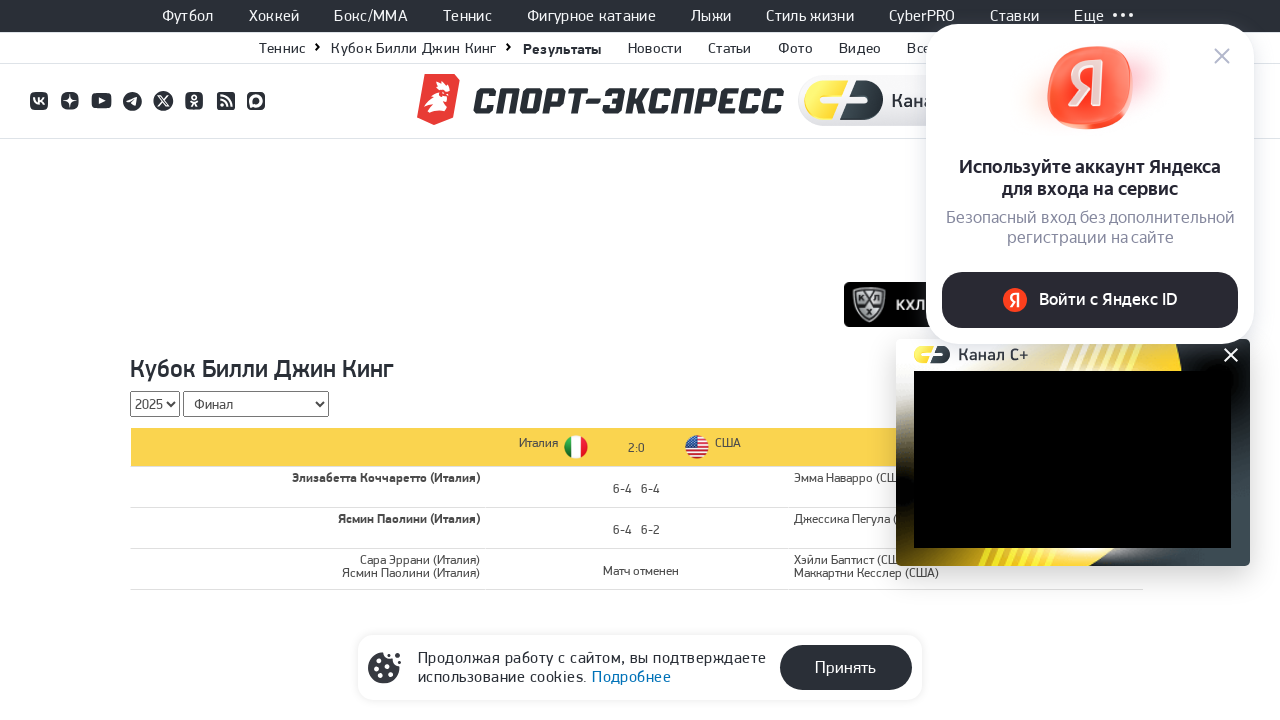

Navigated to results page and URL verified
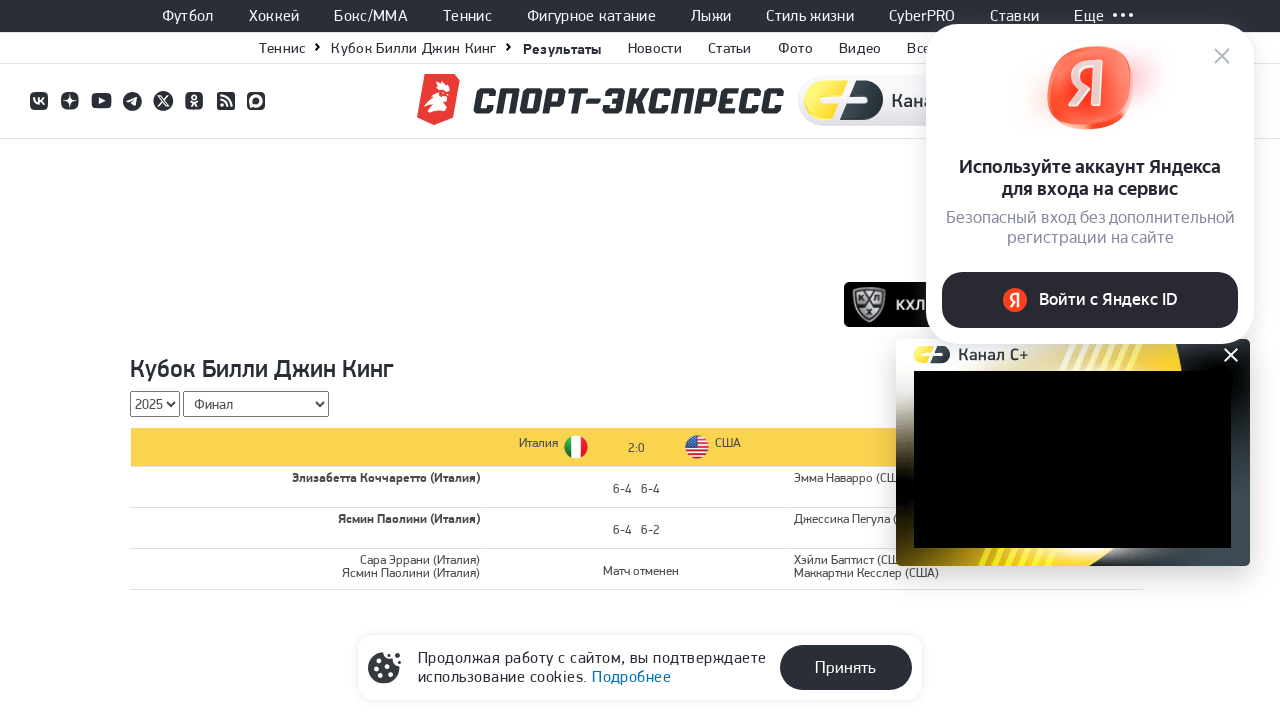

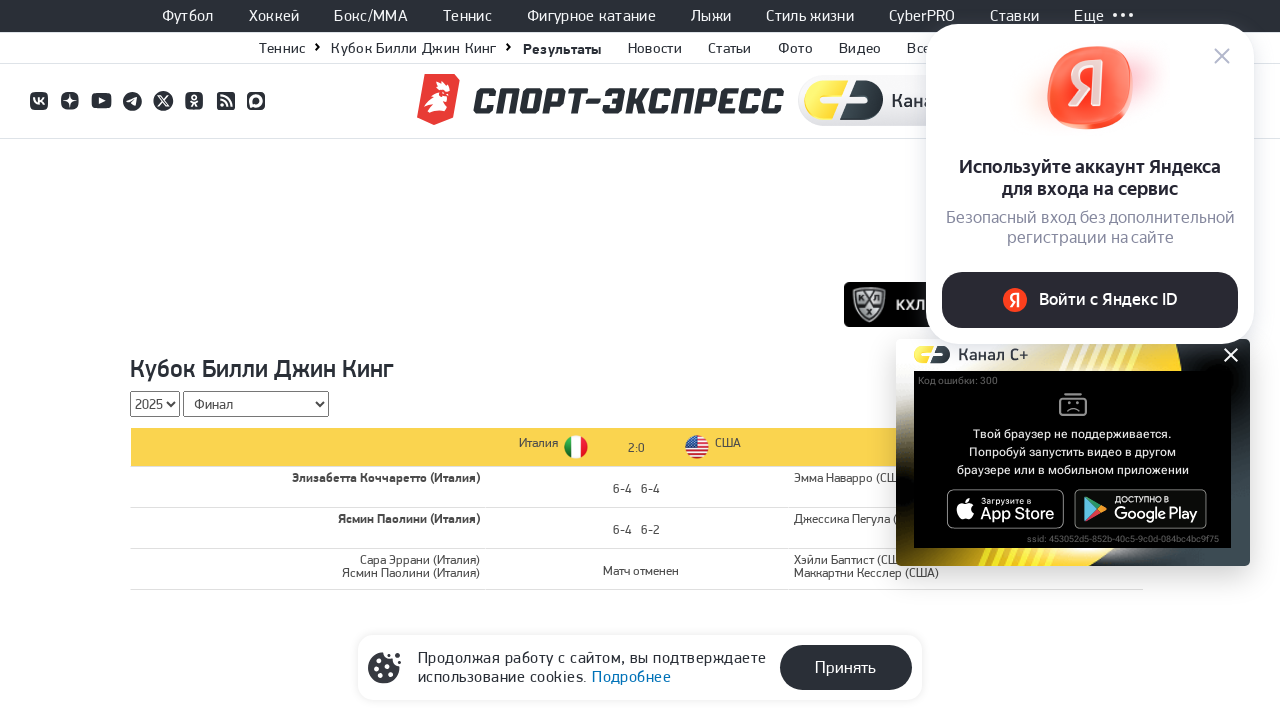